Tests opening a new browser window, switching to it, and navigating to a different URL to verify multiple window handles exist.

Starting URL: https://the-internet.herokuapp.com/windows

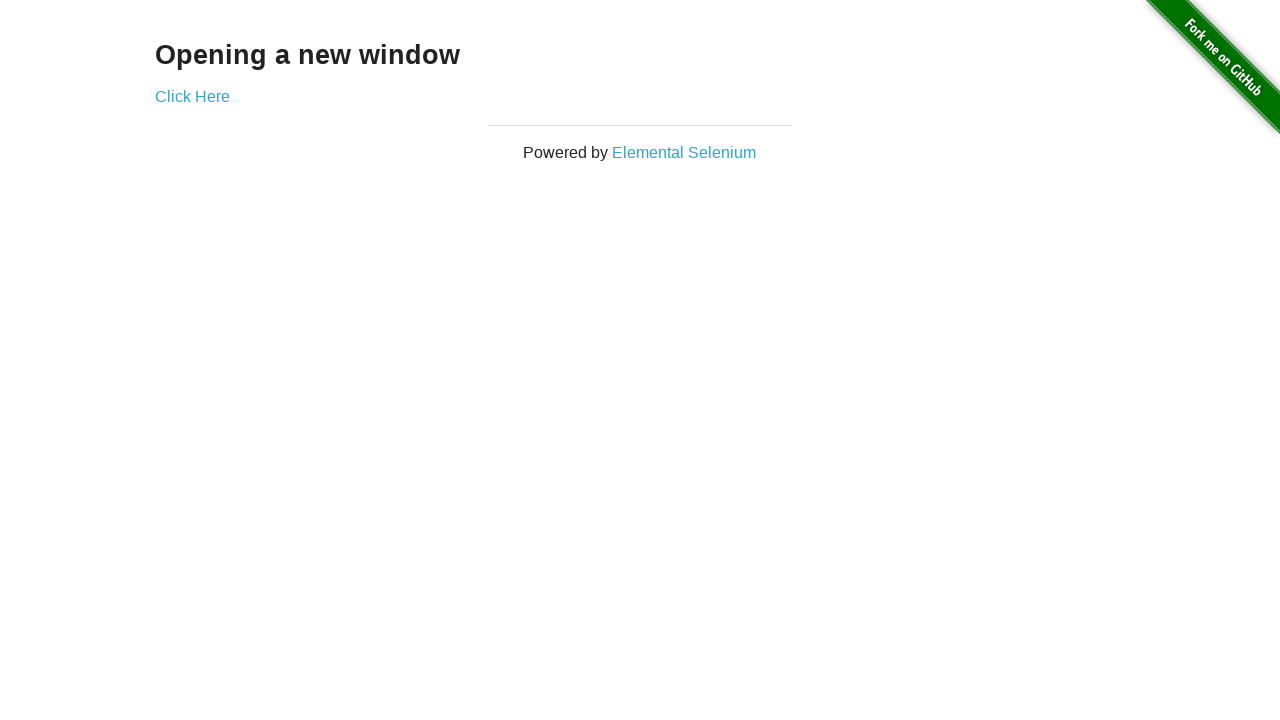

Opened a new browser window
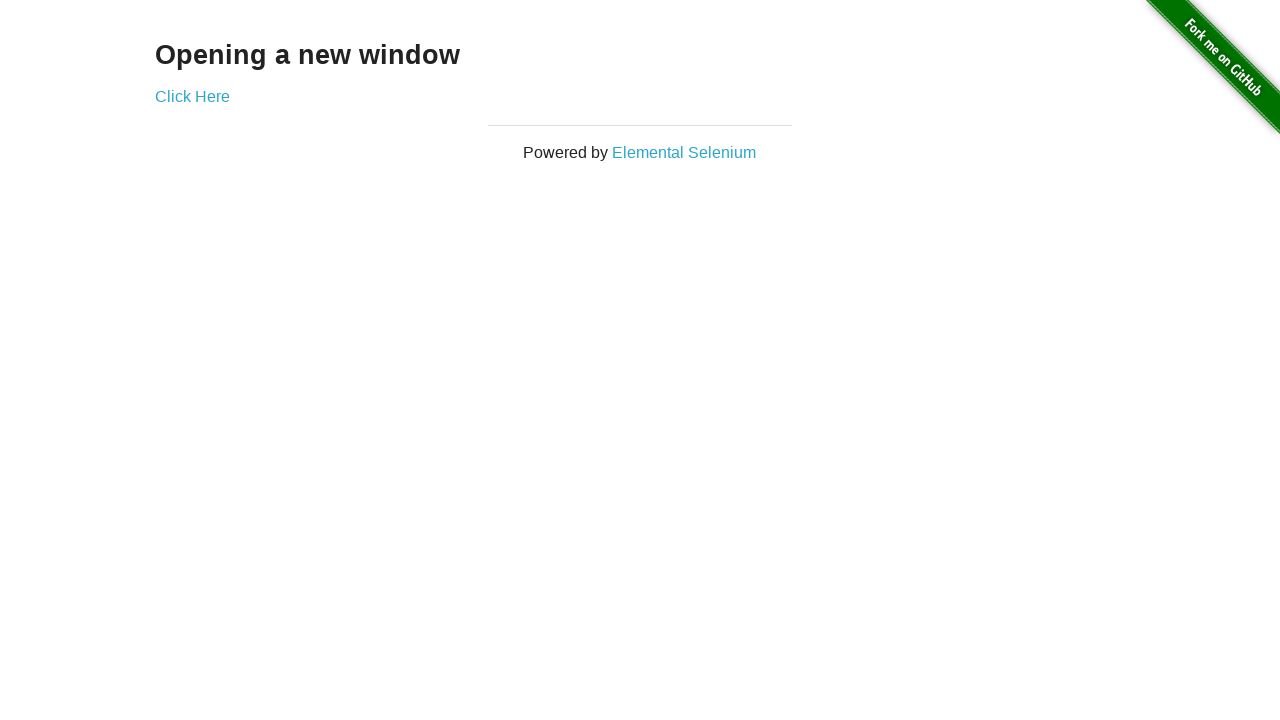

Navigated to typos page in new window
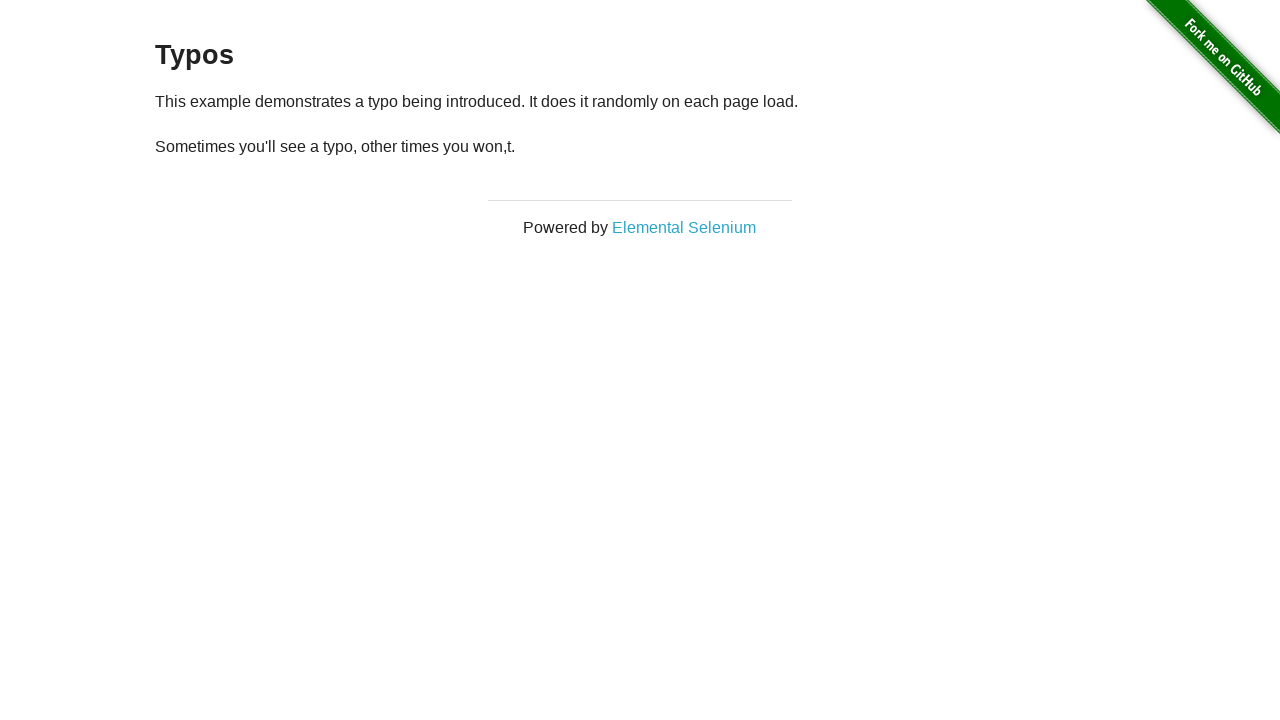

Verified that 2 browser windows are open
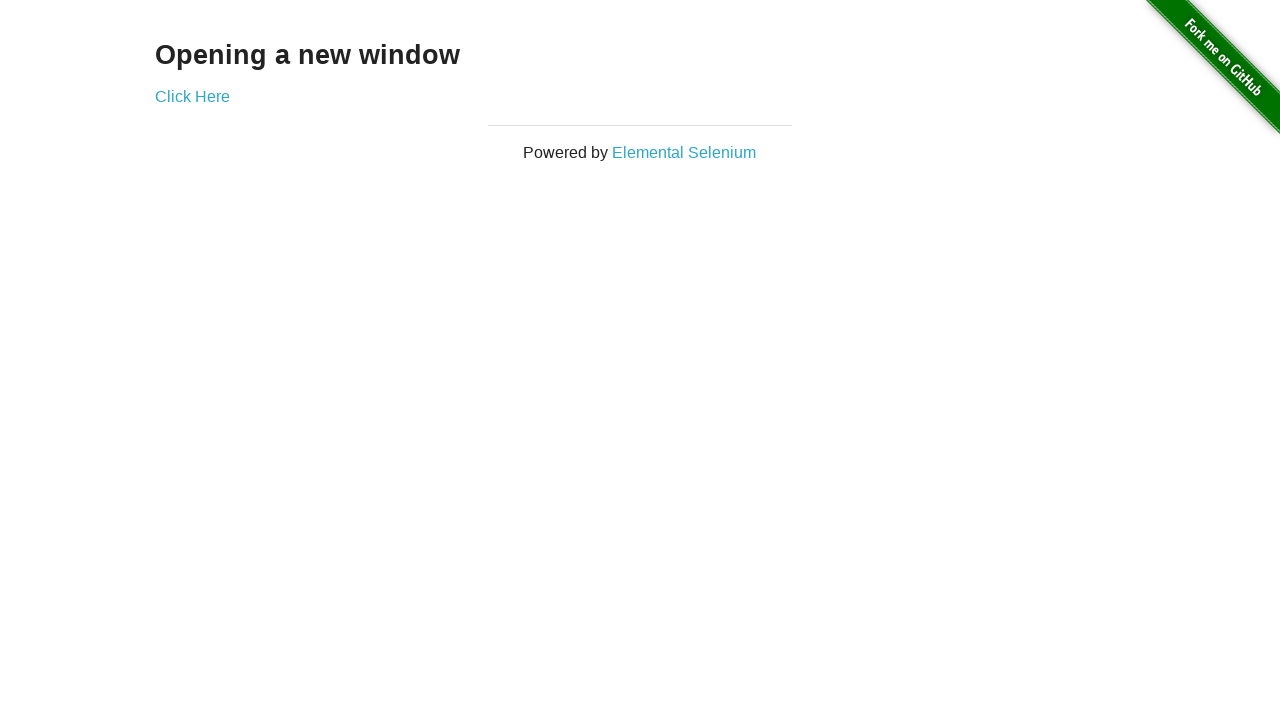

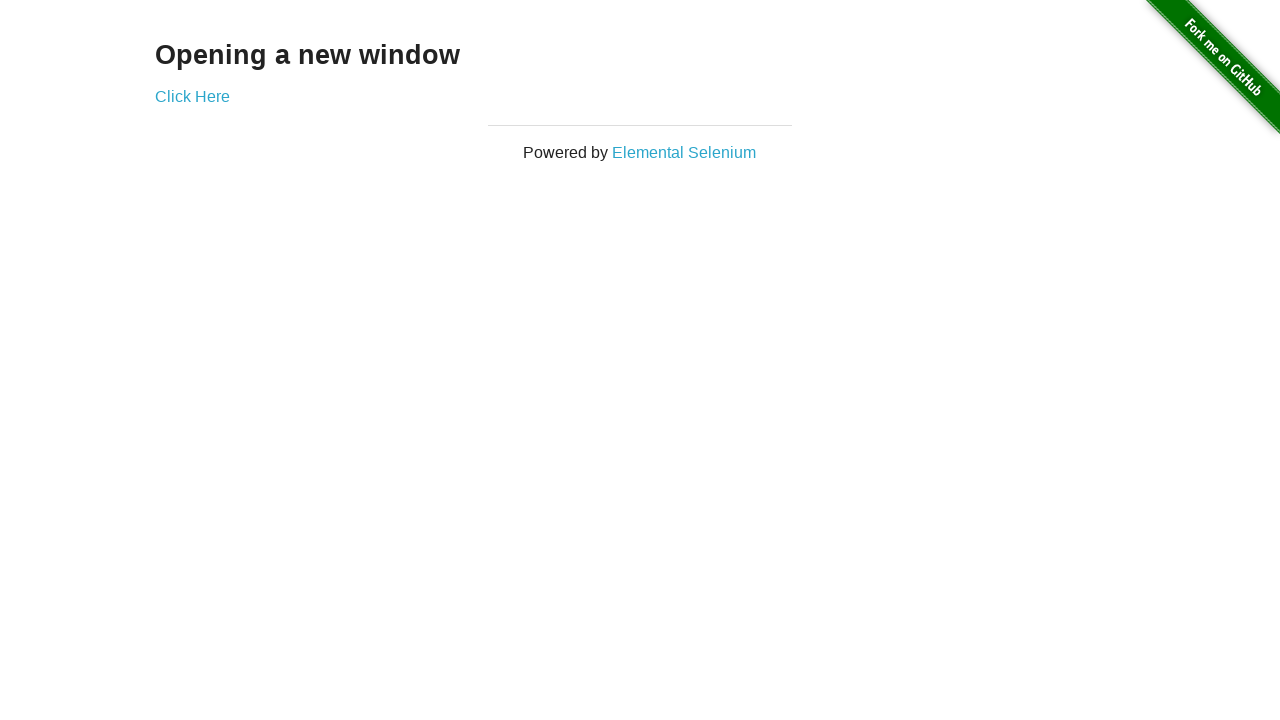